Navigates to DuckDuckGo homepage and verifies the page title is loaded

Starting URL: https://duckduckgo.com/

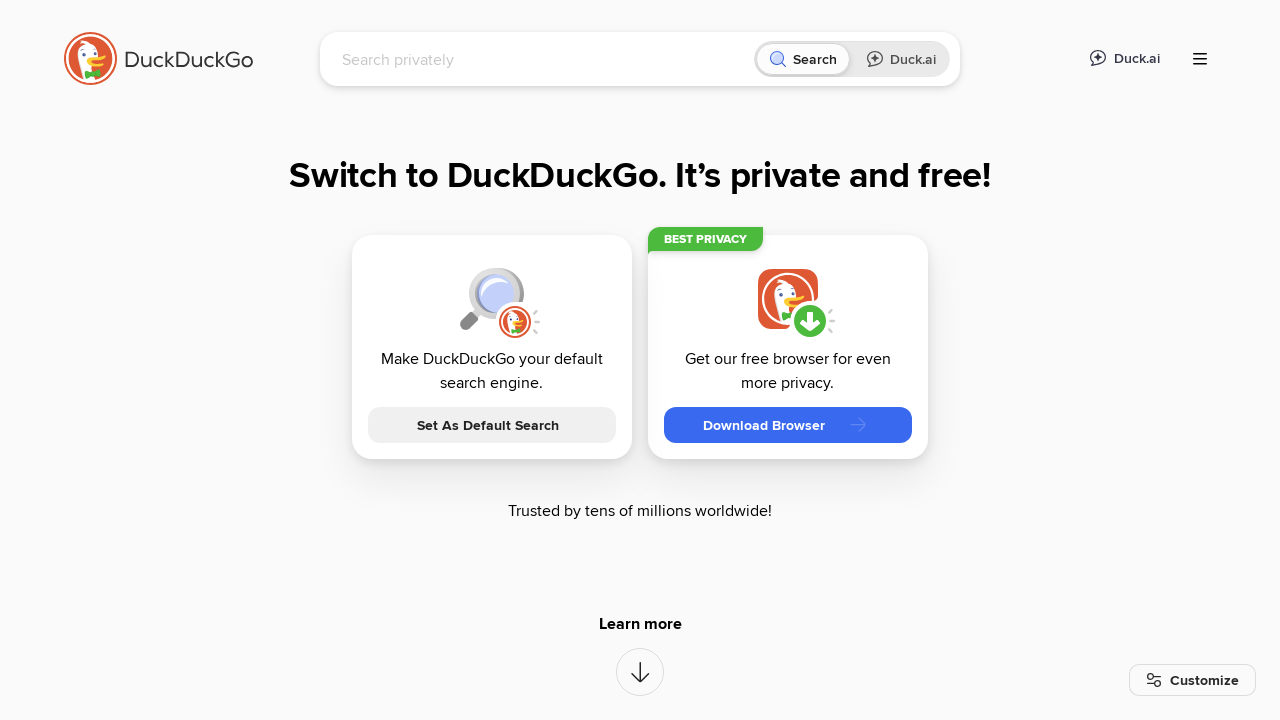

Navigated to DuckDuckGo homepage
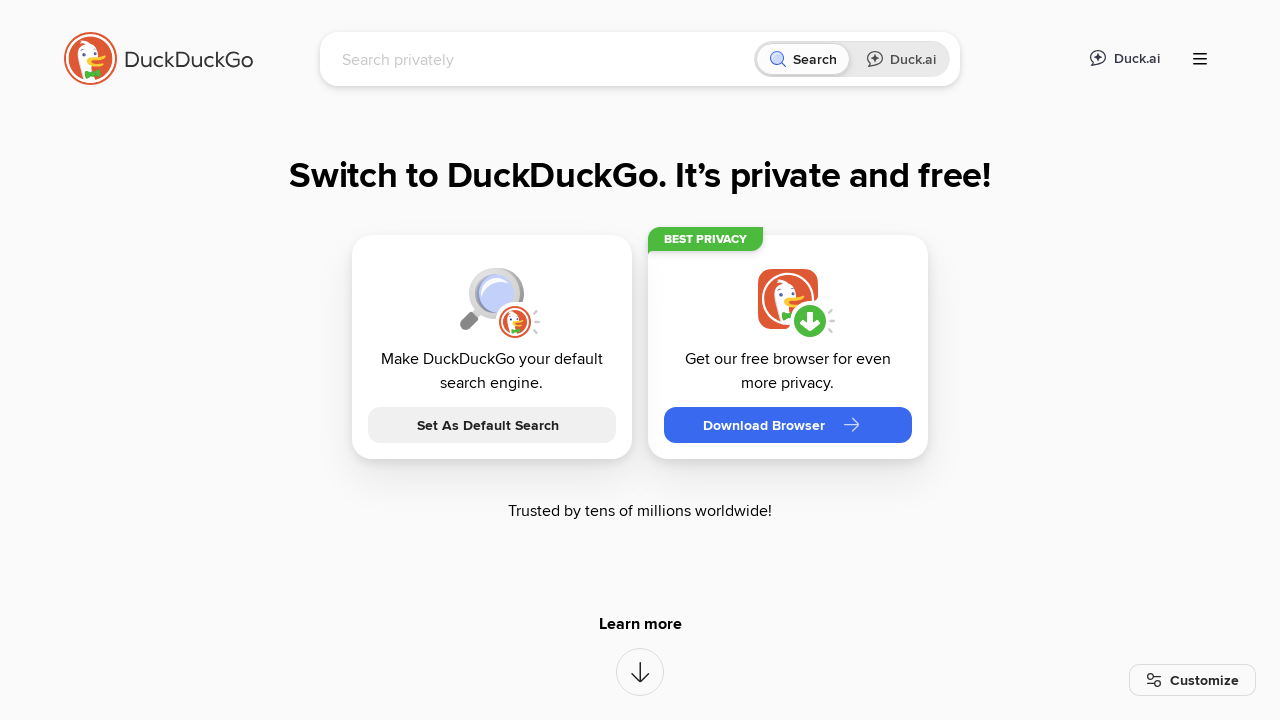

Page DOM content loaded
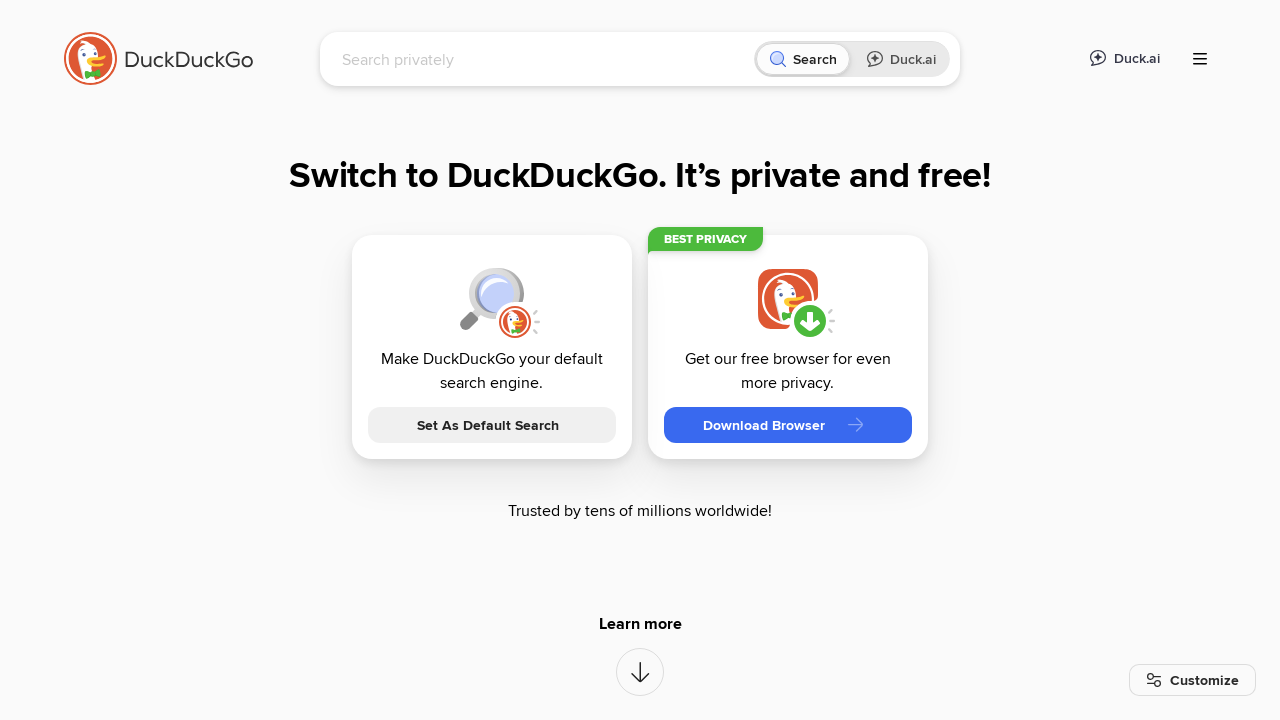

Retrieved page title: DuckDuckGo - Protection. Privacy. Peace of mind.
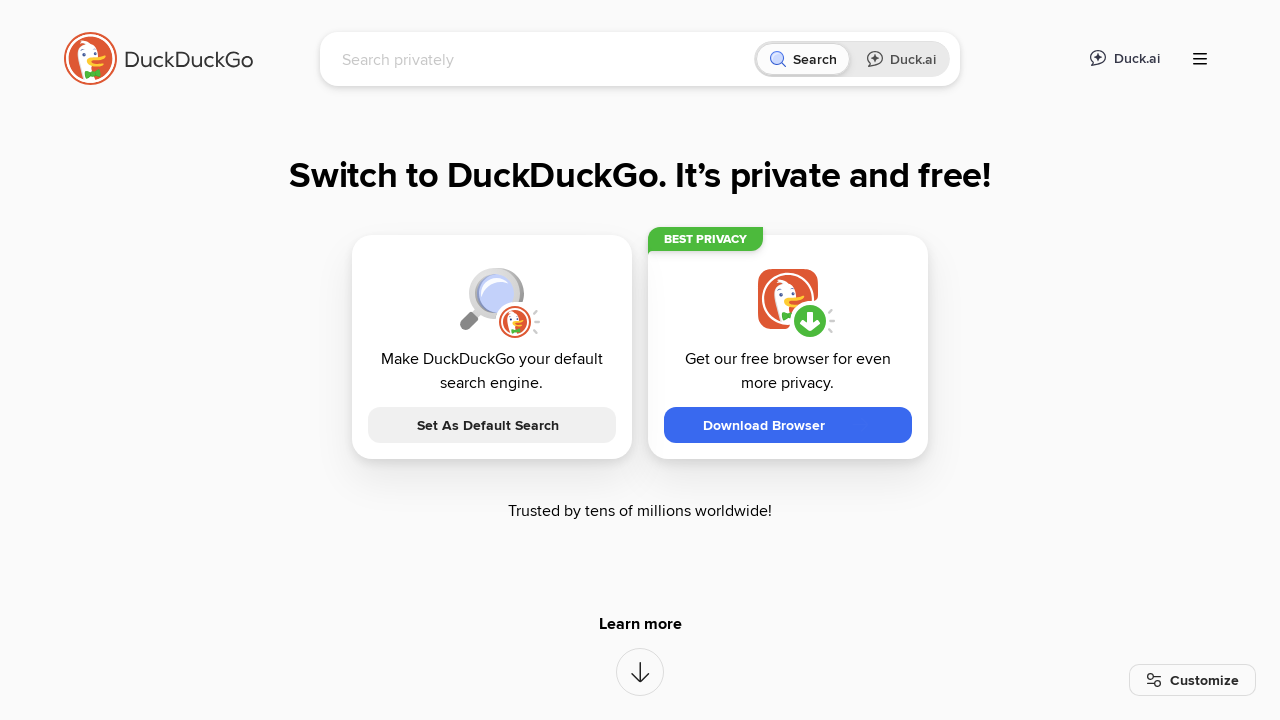

Verified page title contains 'DuckDuckGo'
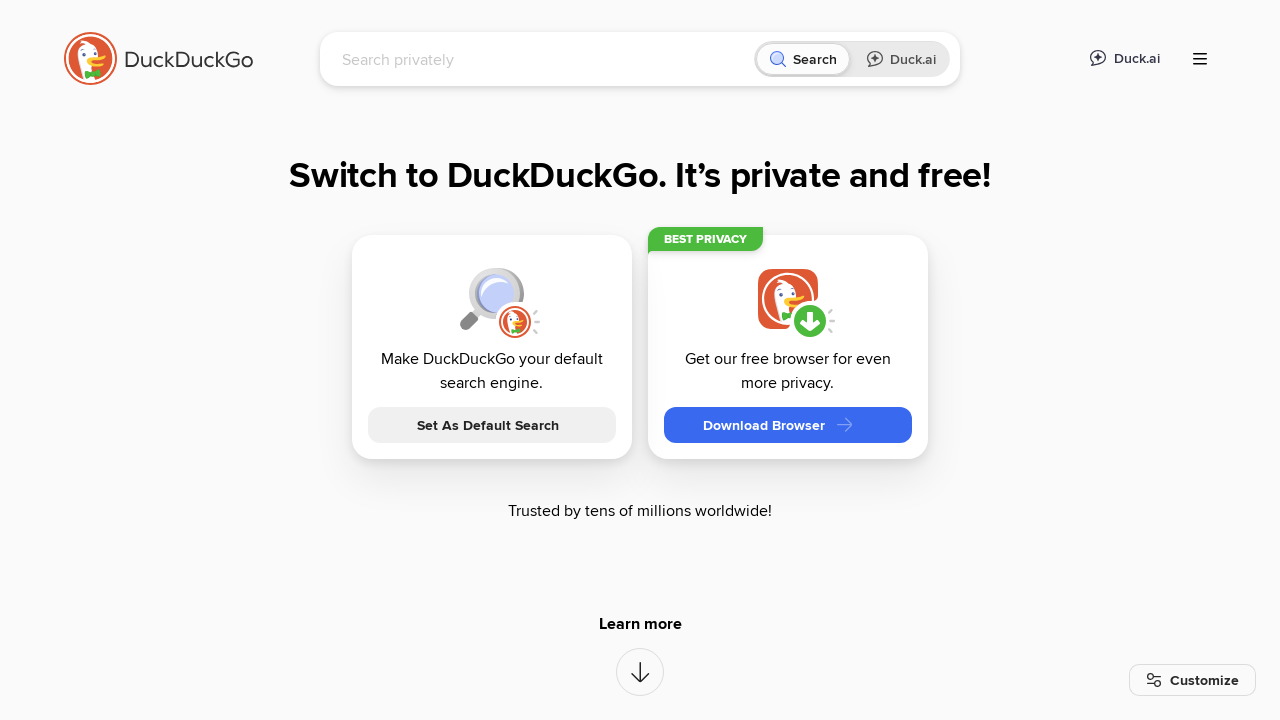

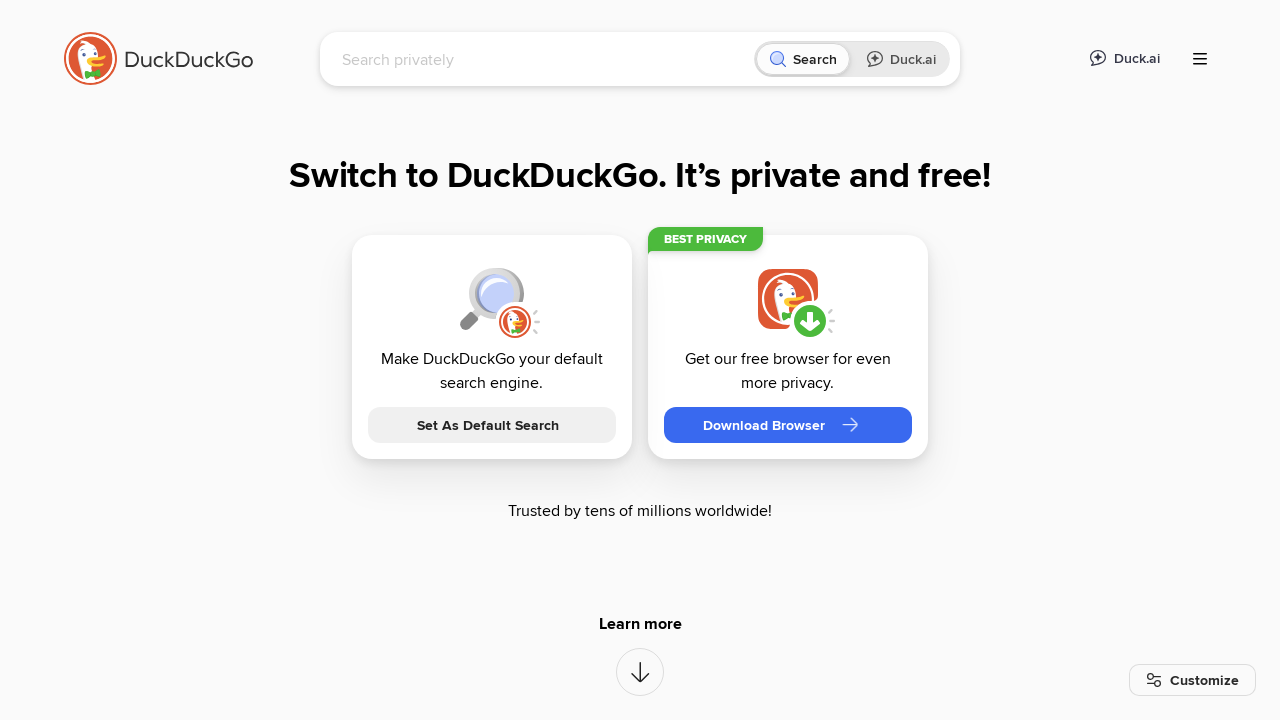